Tests purchasing two different products by selecting two events, adding both to cart, then completing checkout with customer and payment details.

Starting URL: https://globoticket-frontend-dpfbe7hxa6d2bdab.westeurope-01.azurewebsites.net/

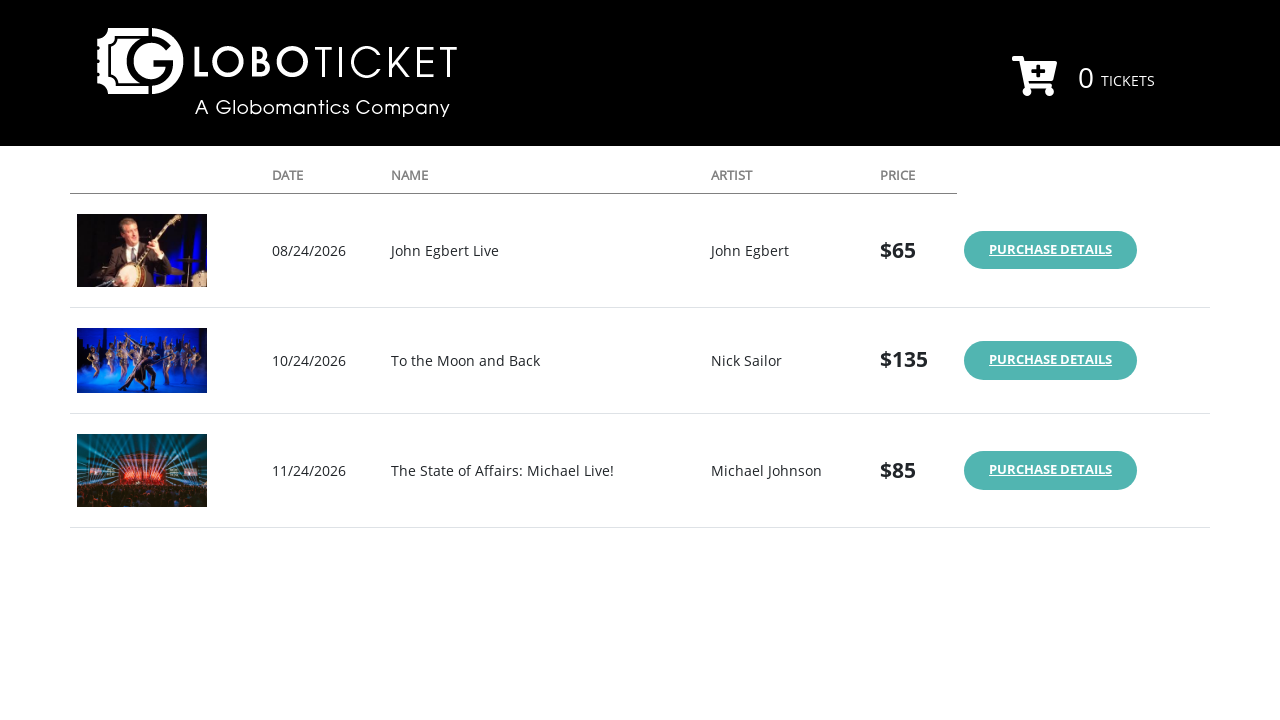

Clicked on 'John Egbert Live' event link at (1051, 250) on internal:role=row[name="John Egbert Live"i] >> internal:role=link
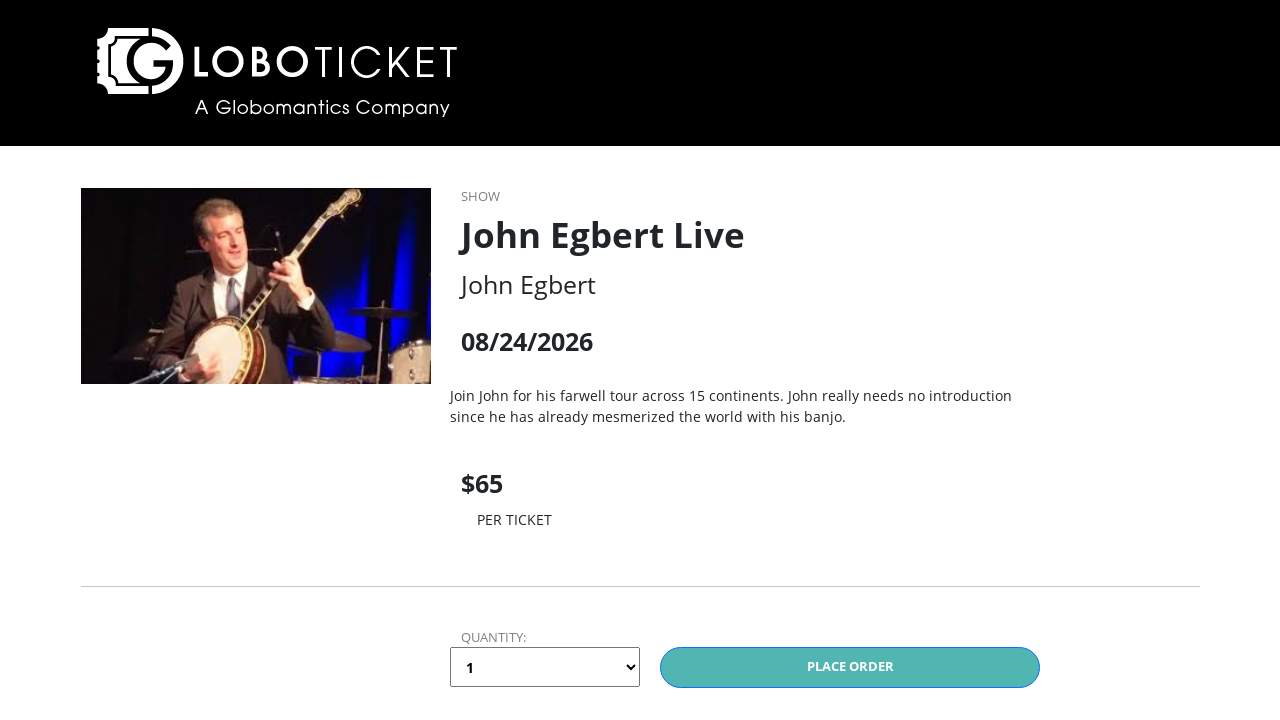

Clicked PLACE ORDER button for John Egbert Live event at (850, 668) on internal:role=button[name="PLACE ORDER"i]
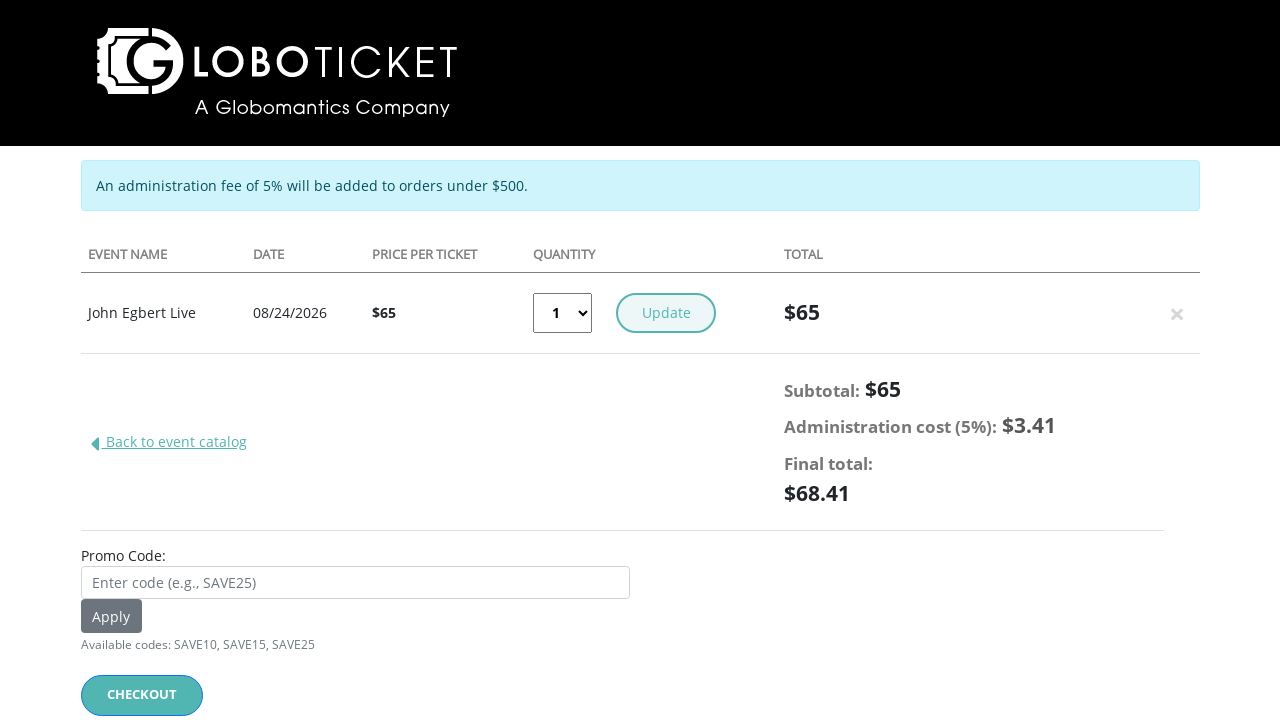

Clicked back to event catalog link at (94, 444) on internal:role=link[name="Back to event catalog"i]
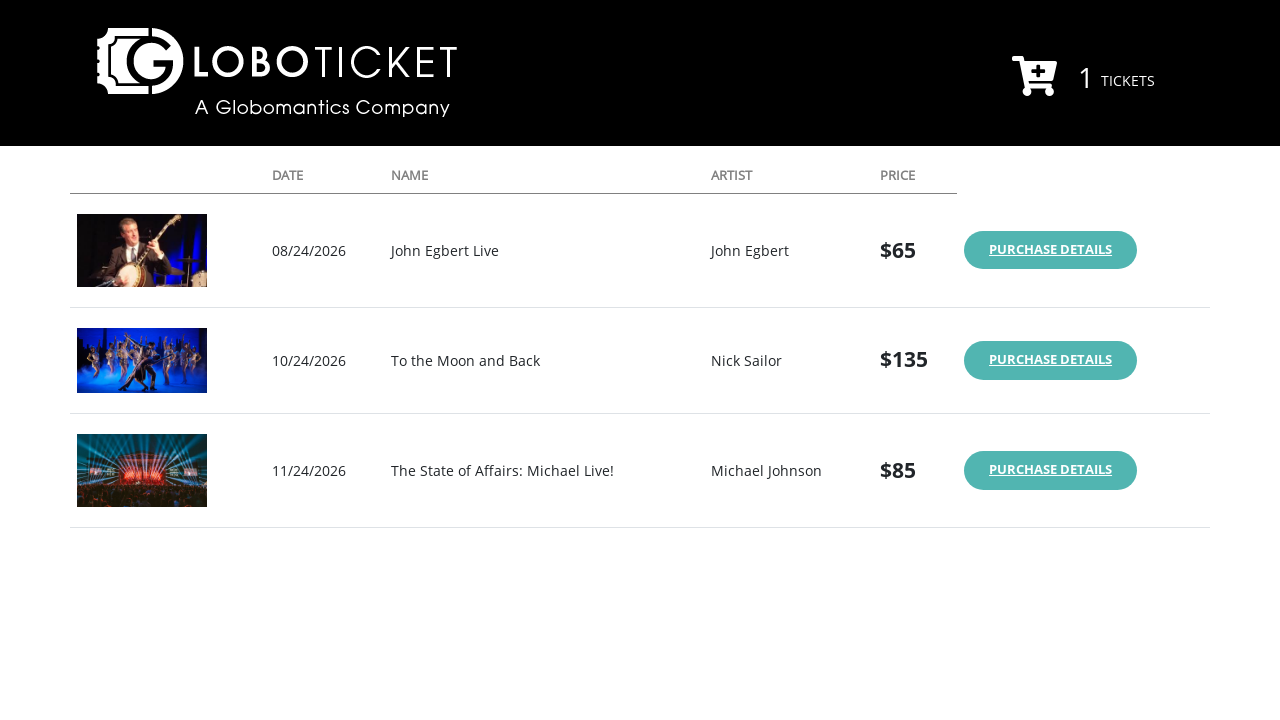

Clicked on 'The State of Affairs' event link at (1051, 470) on internal:role=row[name="The State of Affairs"i] >> internal:role=link
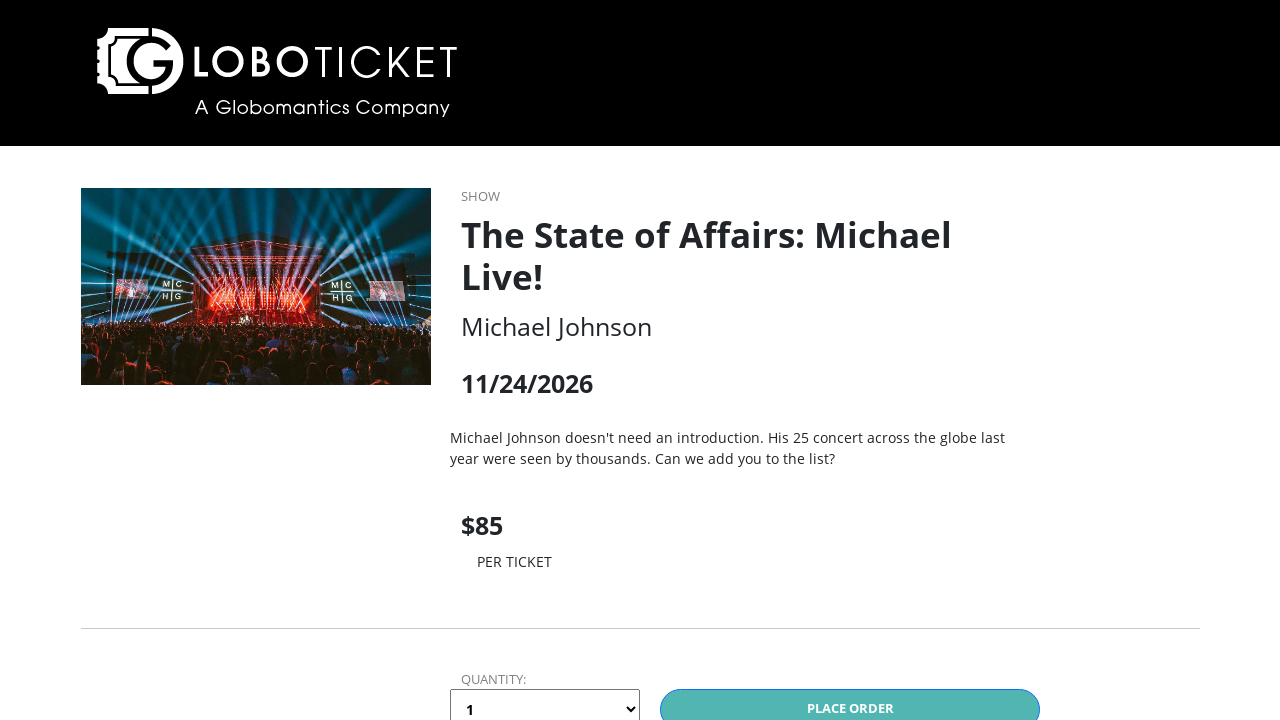

Clicked PLACE ORDER button for The State of Affairs event at (850, 700) on internal:role=button[name="PLACE ORDER"i]
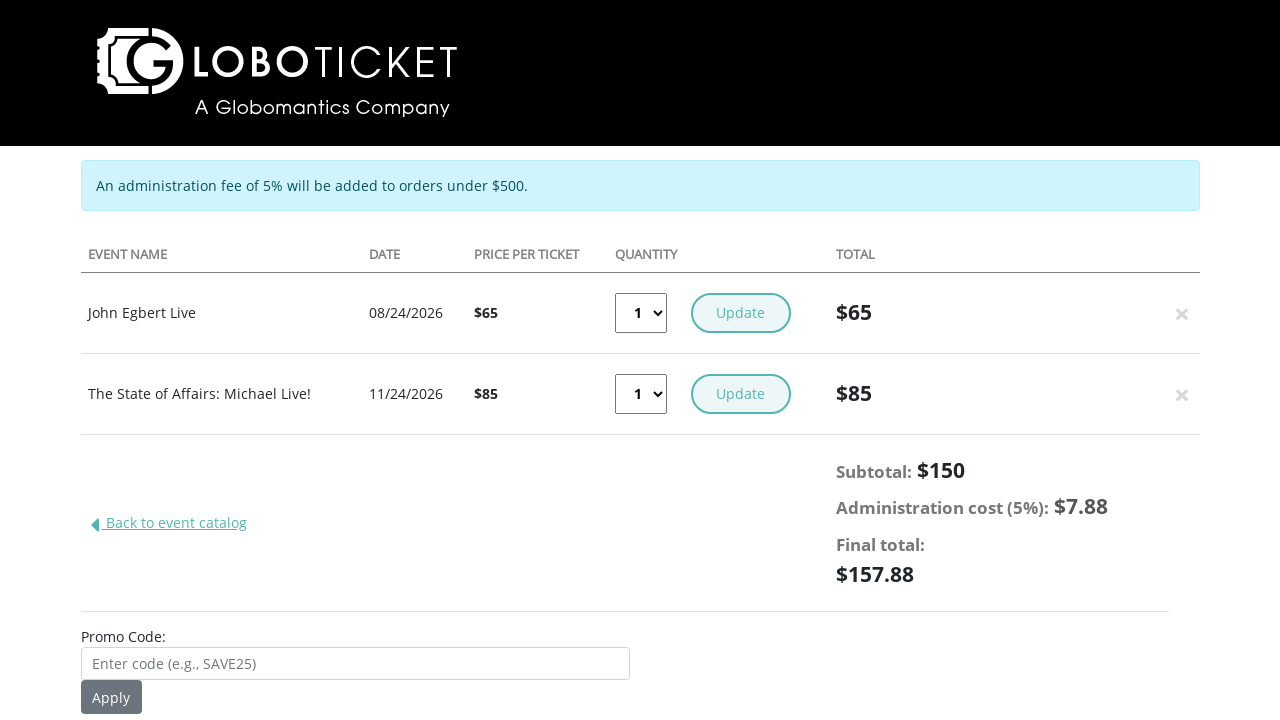

Clicked CHECKOUT link to proceed to checkout at (142, 686) on internal:role=link[name="CHECKOUT"i]
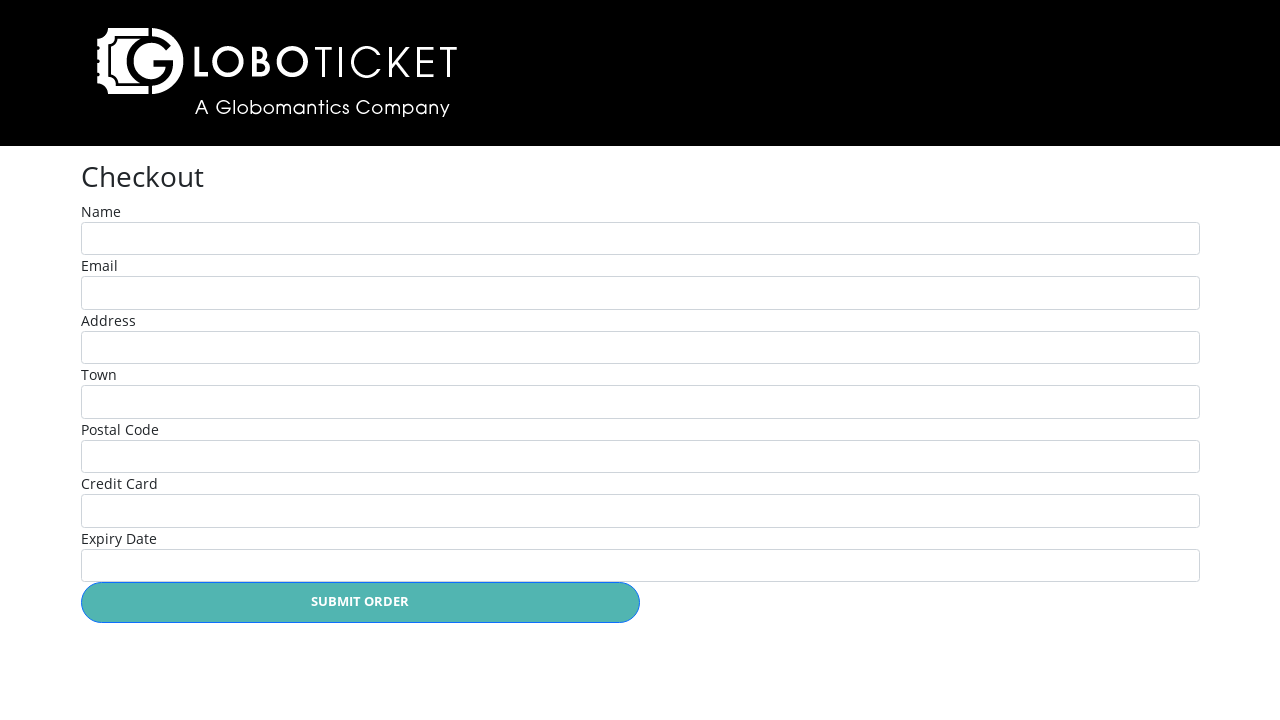

Clicked on Name field at (640, 238) on internal:role=textbox[name="Name"i]
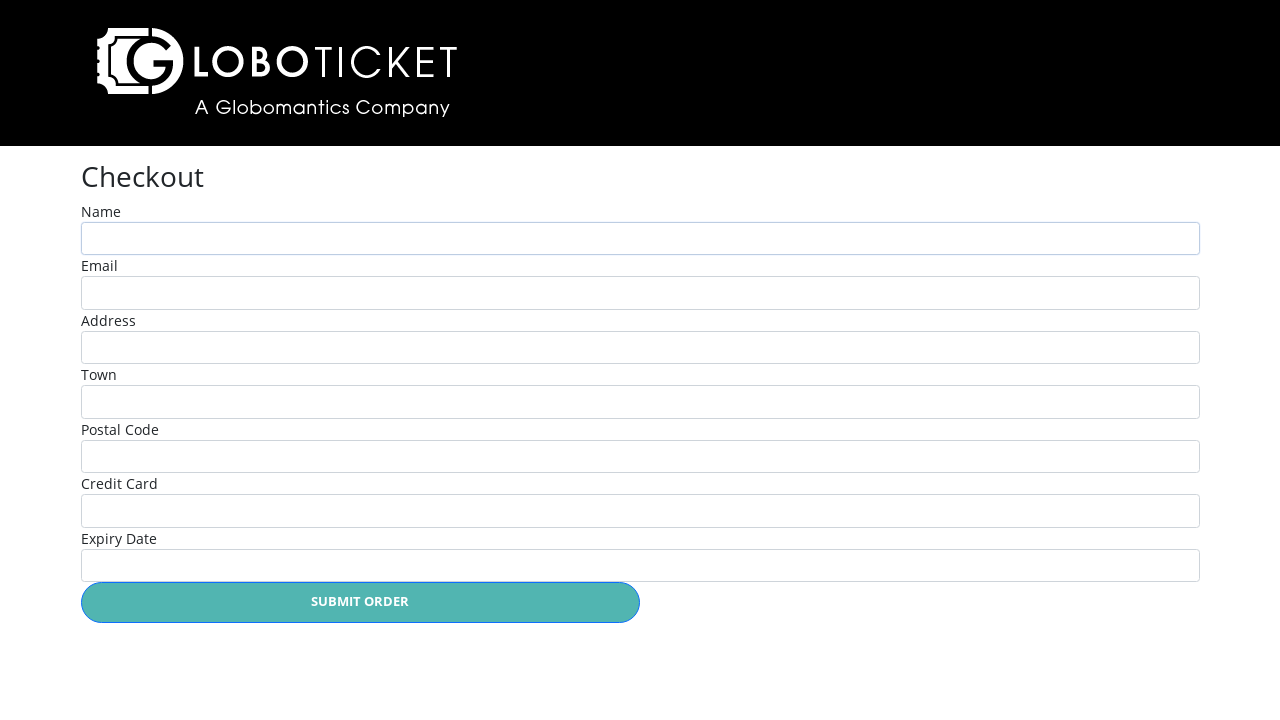

Filled Name field with 'Michael Brown' on internal:role=textbox[name="Name"i]
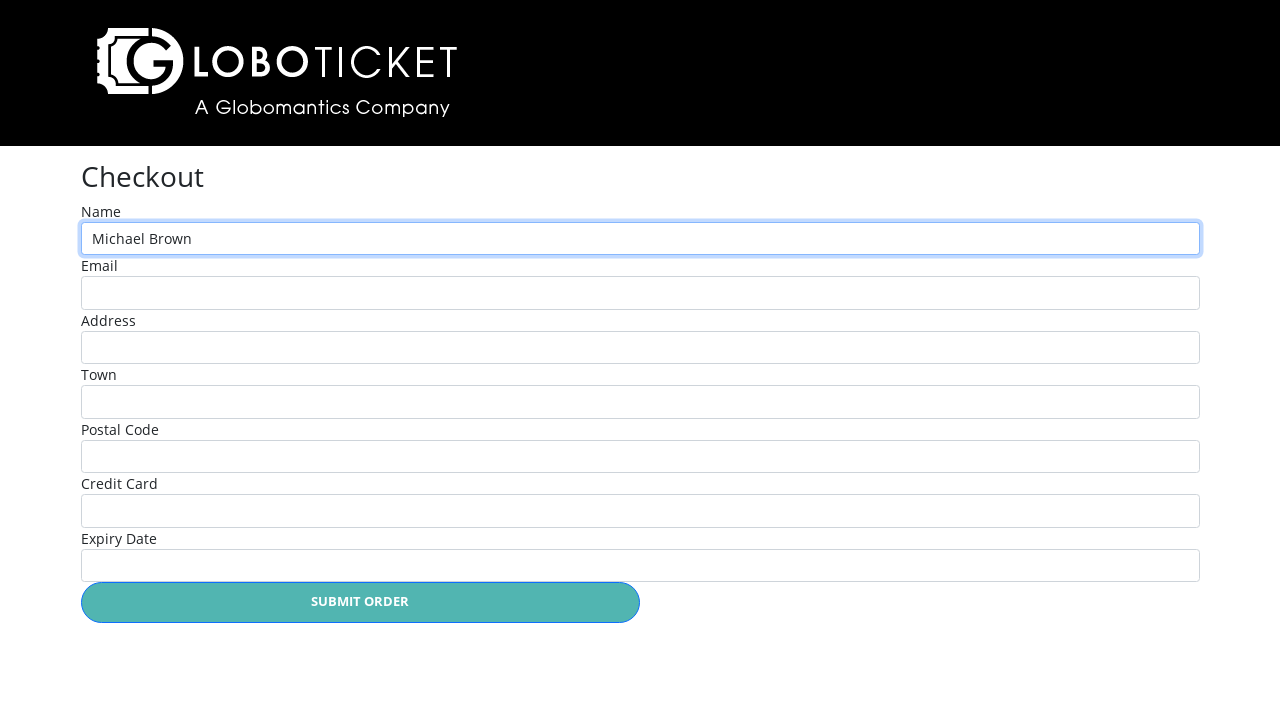

Filled Email field with 'm.brown@testmail.org' on internal:role=textbox[name="Email"i]
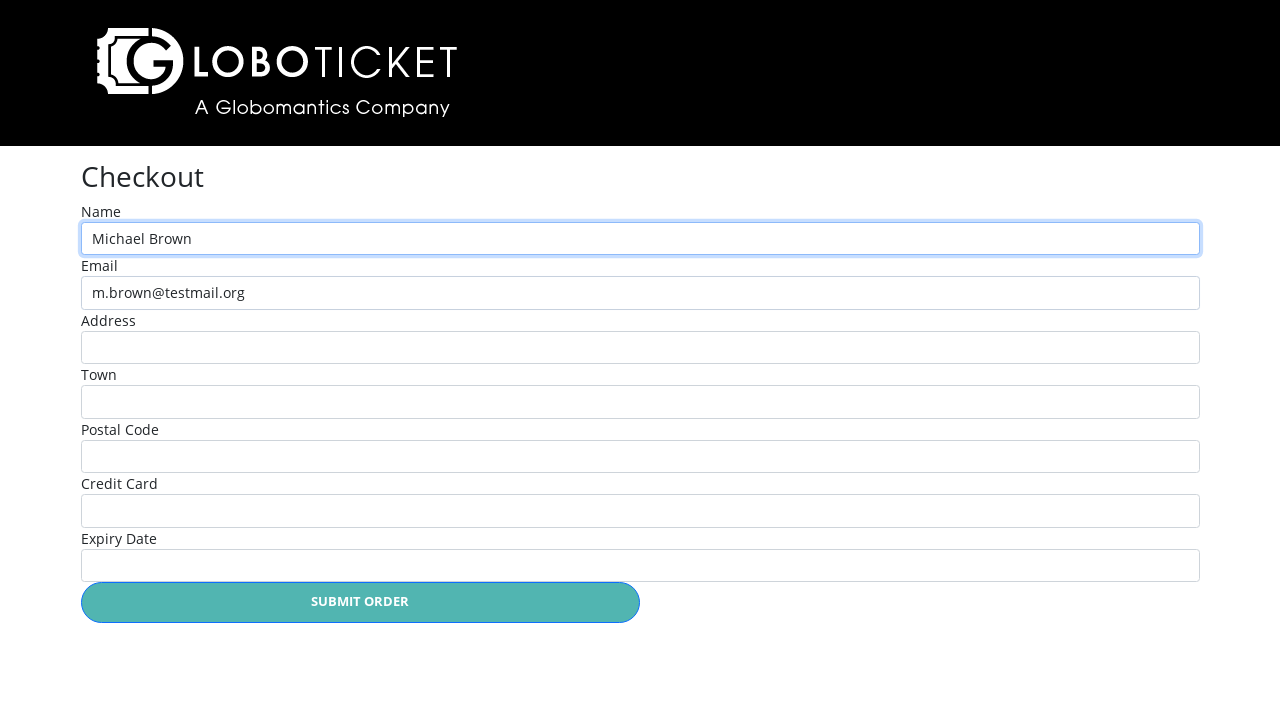

Filled Address field with '456 Oak Avenue' on internal:role=textbox[name="Address"i]
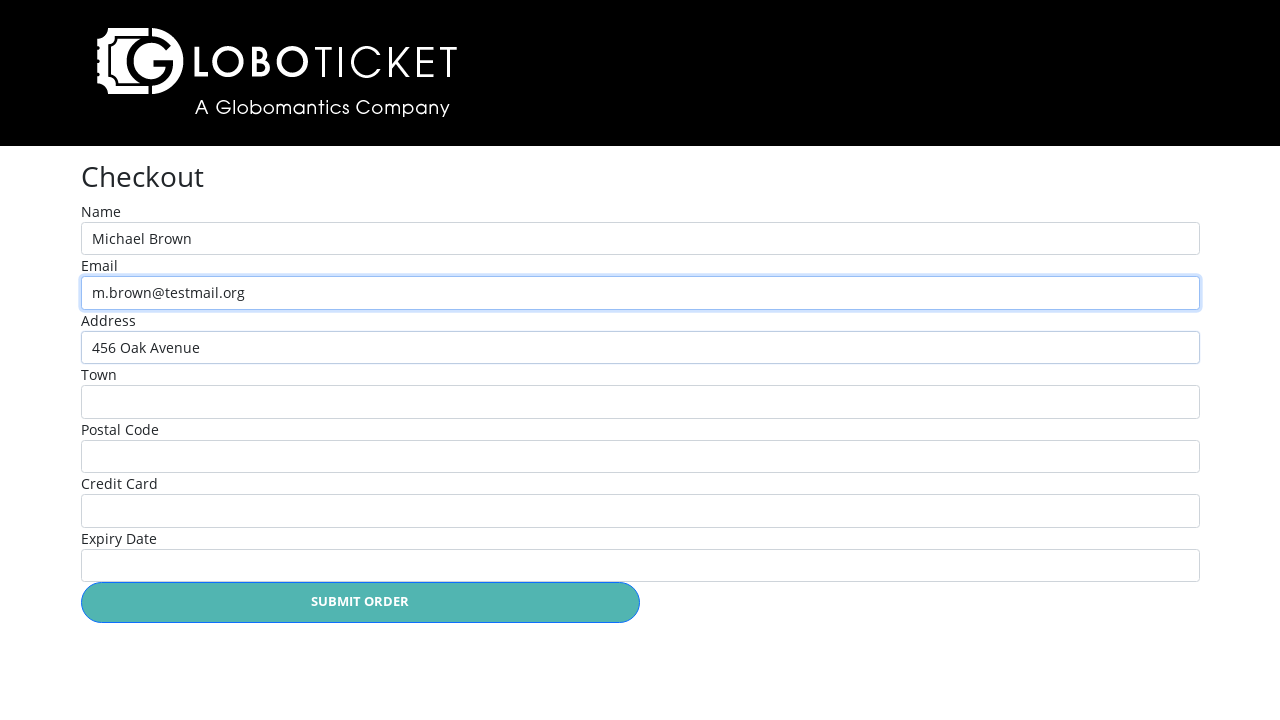

Filled Town field with 'Rotterdam' on internal:role=textbox[name="Town"i]
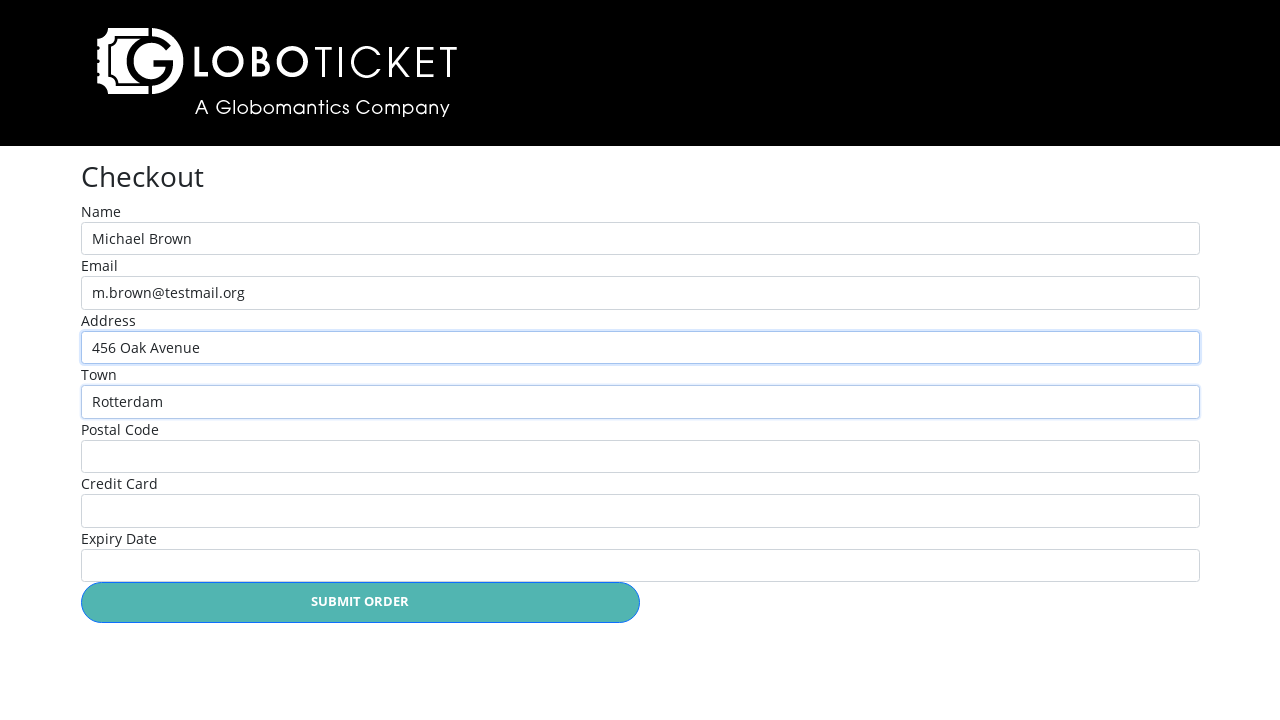

Filled Postal Code field with '3011HA' on internal:role=textbox[name="Postal Code"i]
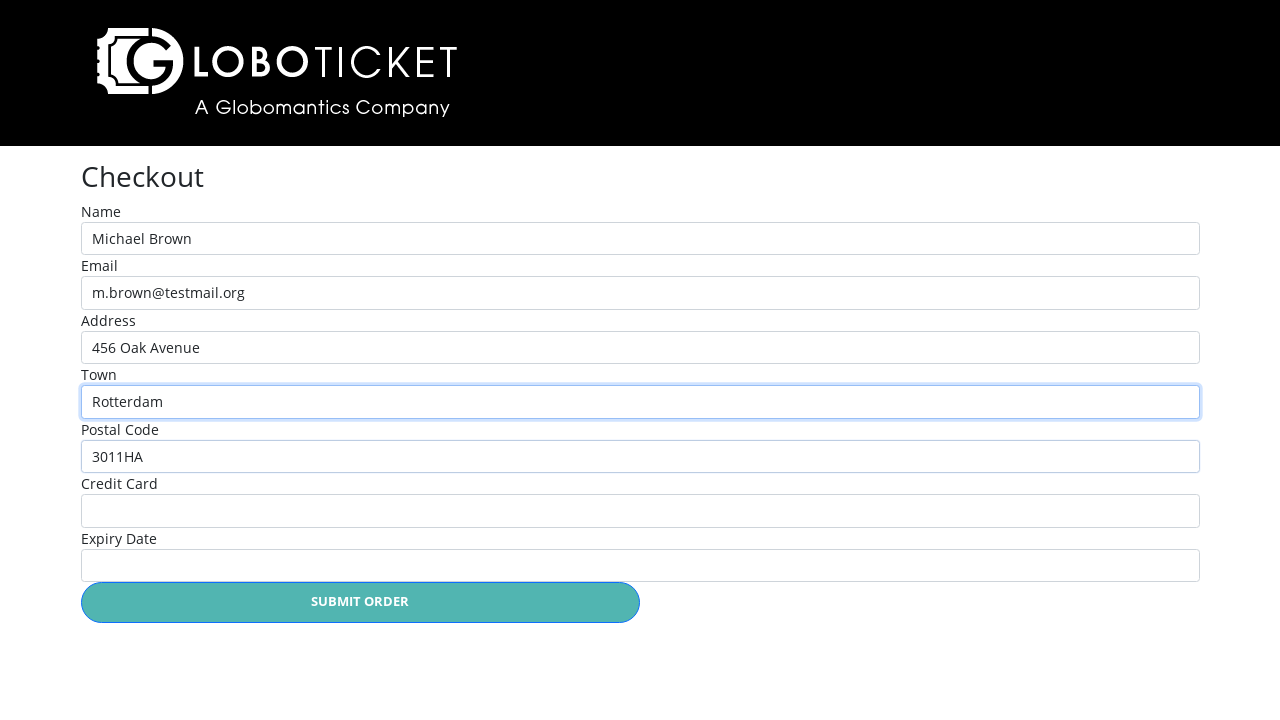

Filled Credit Card field with test card number on internal:role=textbox[name="Credit Card"i]
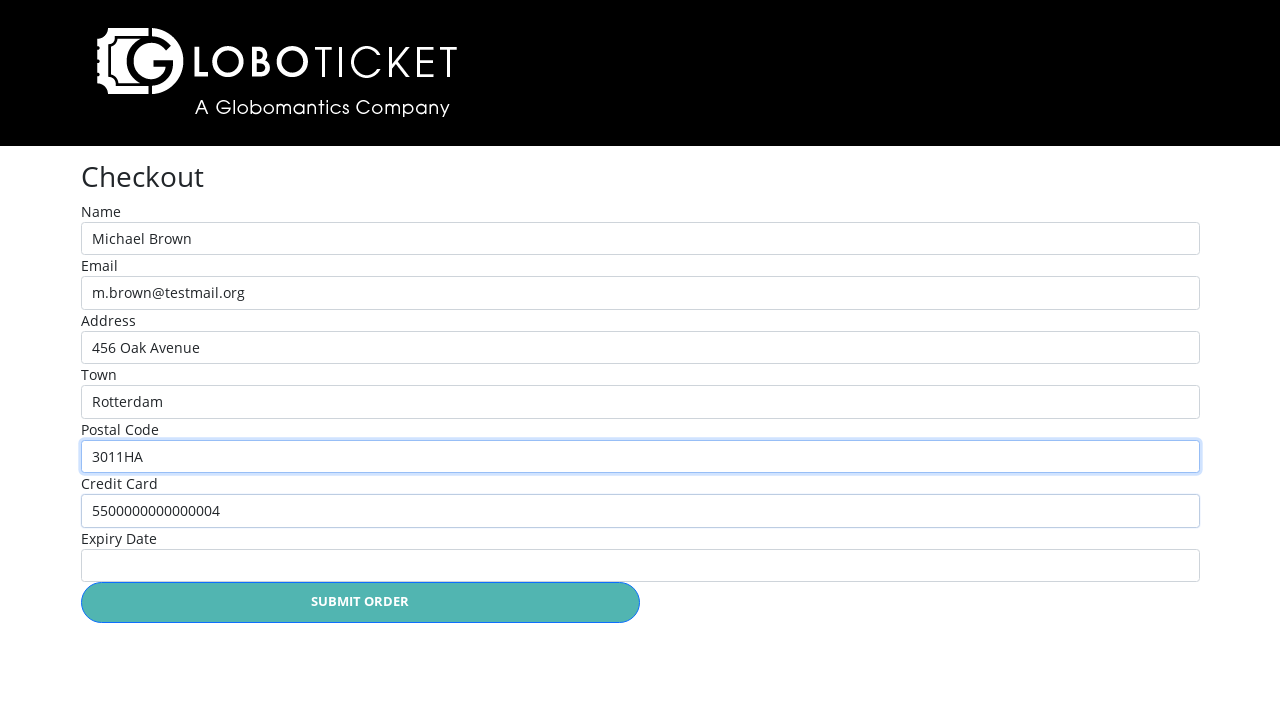

Filled Expiry Date field with '09/27' on internal:role=textbox[name="Expiry Date"i]
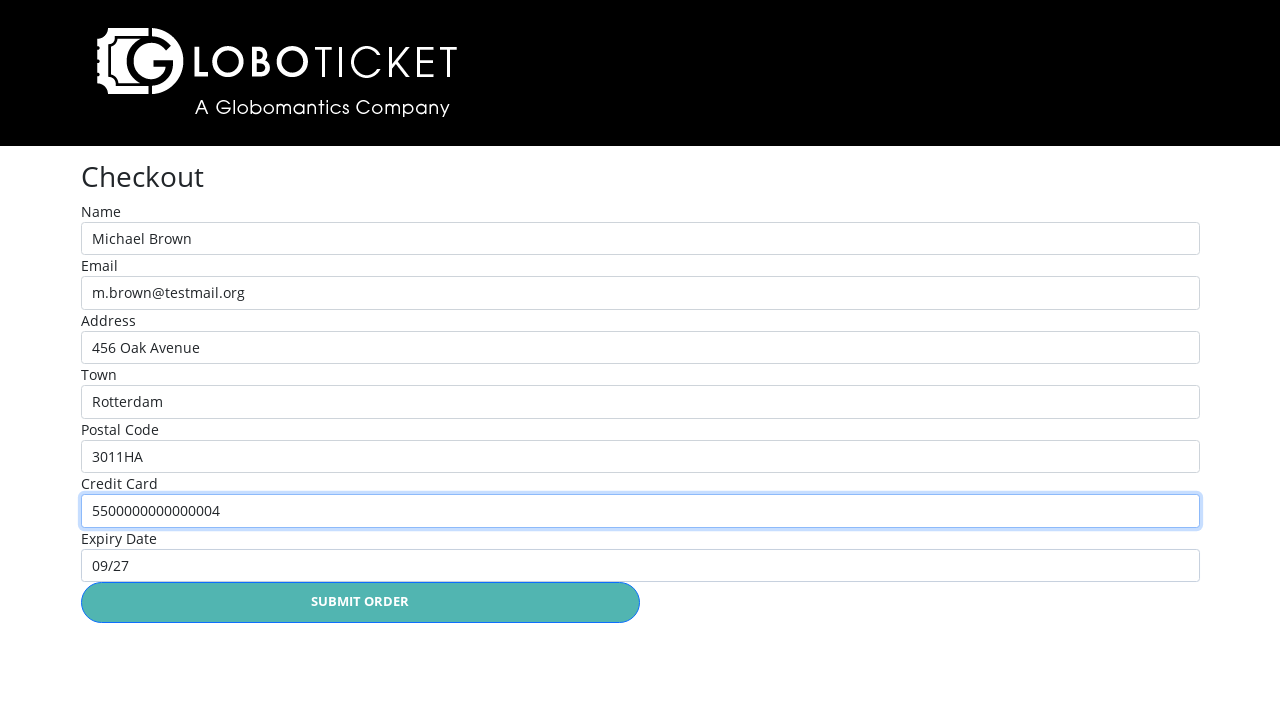

Clicked SUBMIT ORDER button to complete purchase at (360, 603) on internal:role=button[name="SUBMIT ORDER"i]
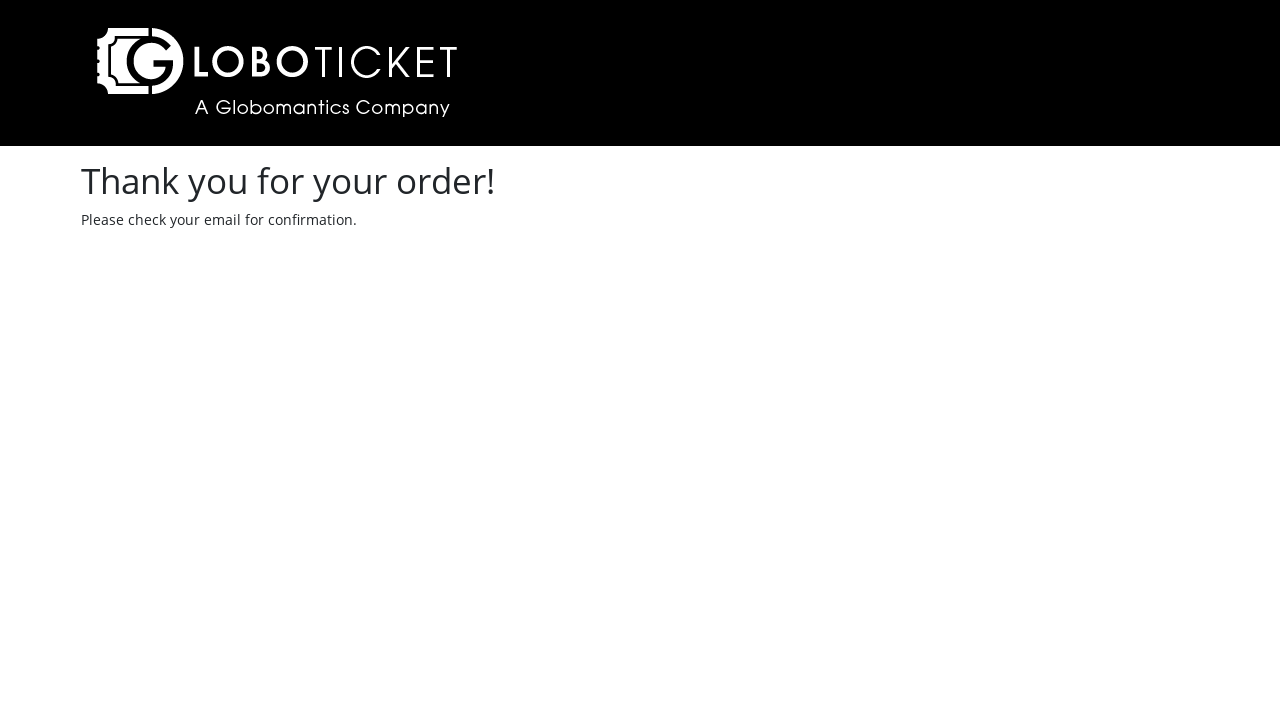

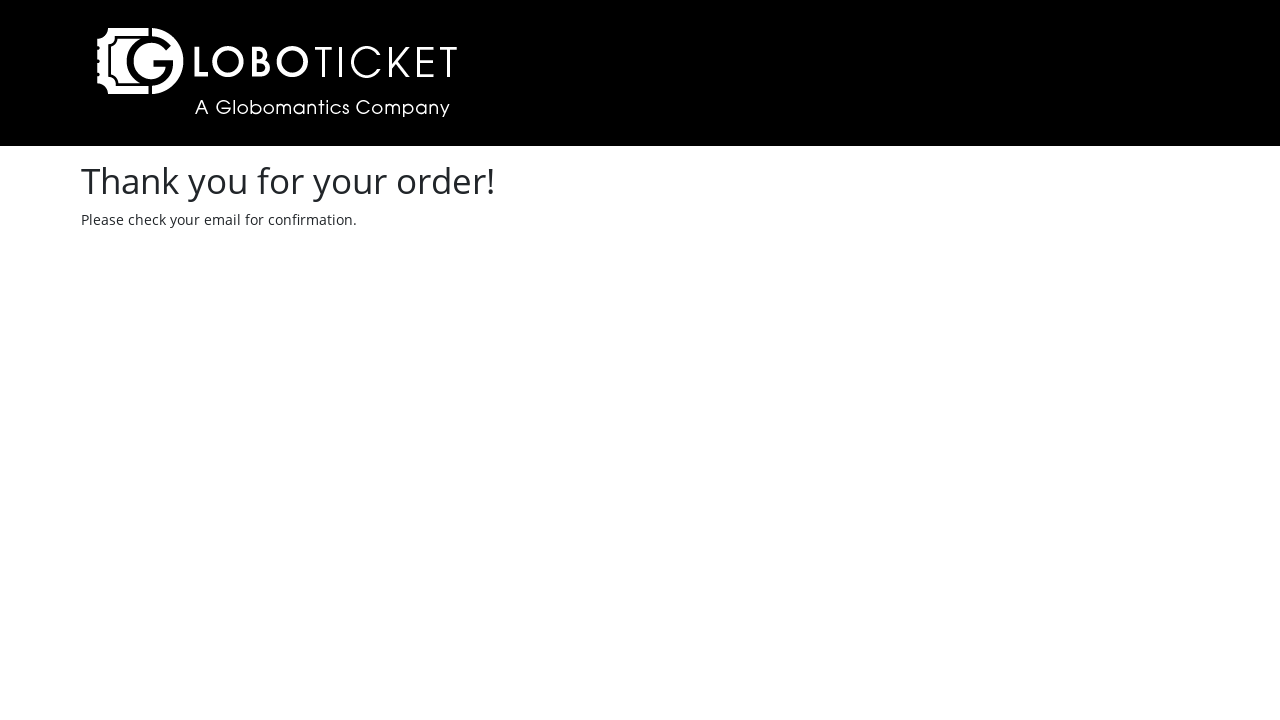